Verifies that the landing page title is correct by checking if it equals "Deens, plan my trip!"

Starting URL: https://deens-master.now.sh/

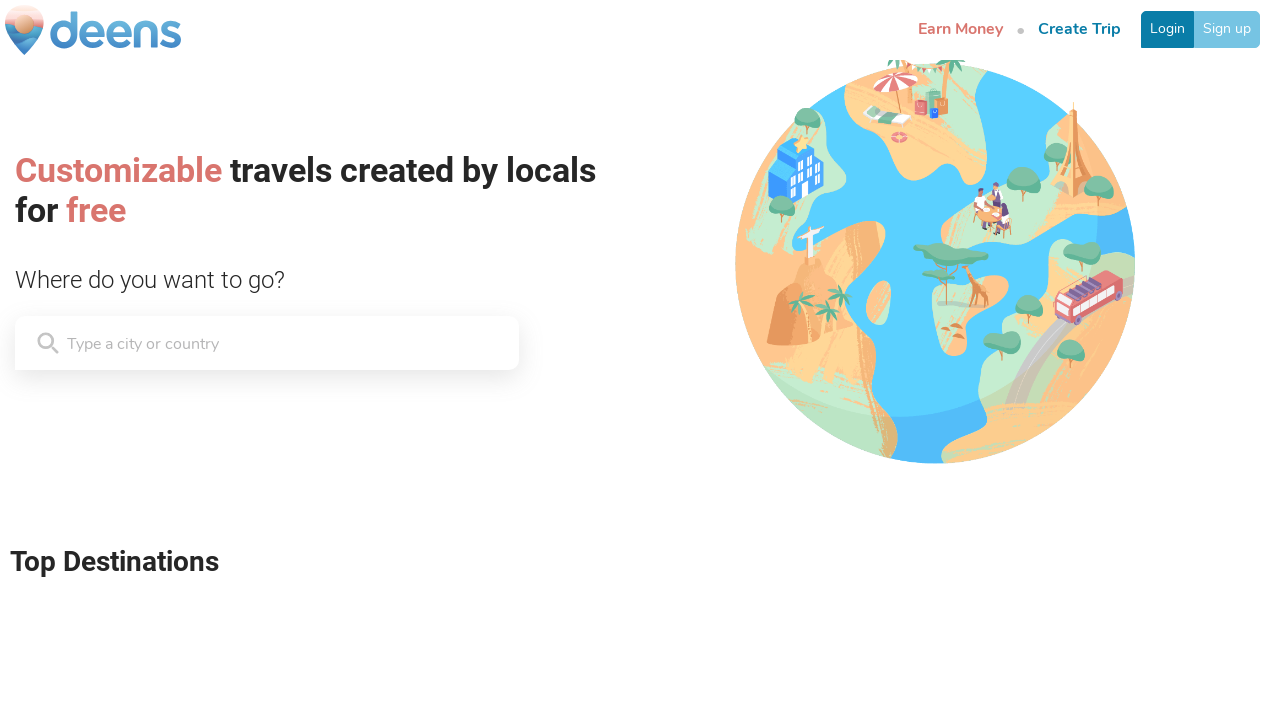

Navigated to landing page at https://deens-master.now.sh/
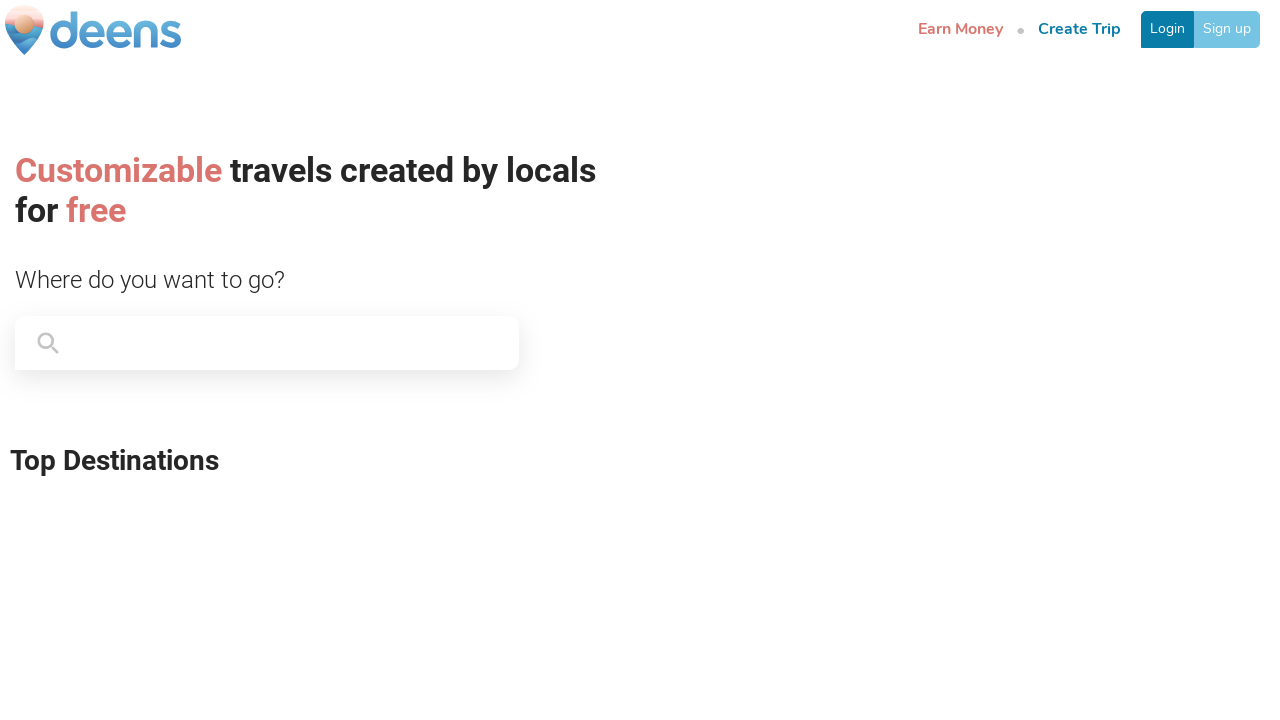

Waited for page to load (domcontentloaded state reached)
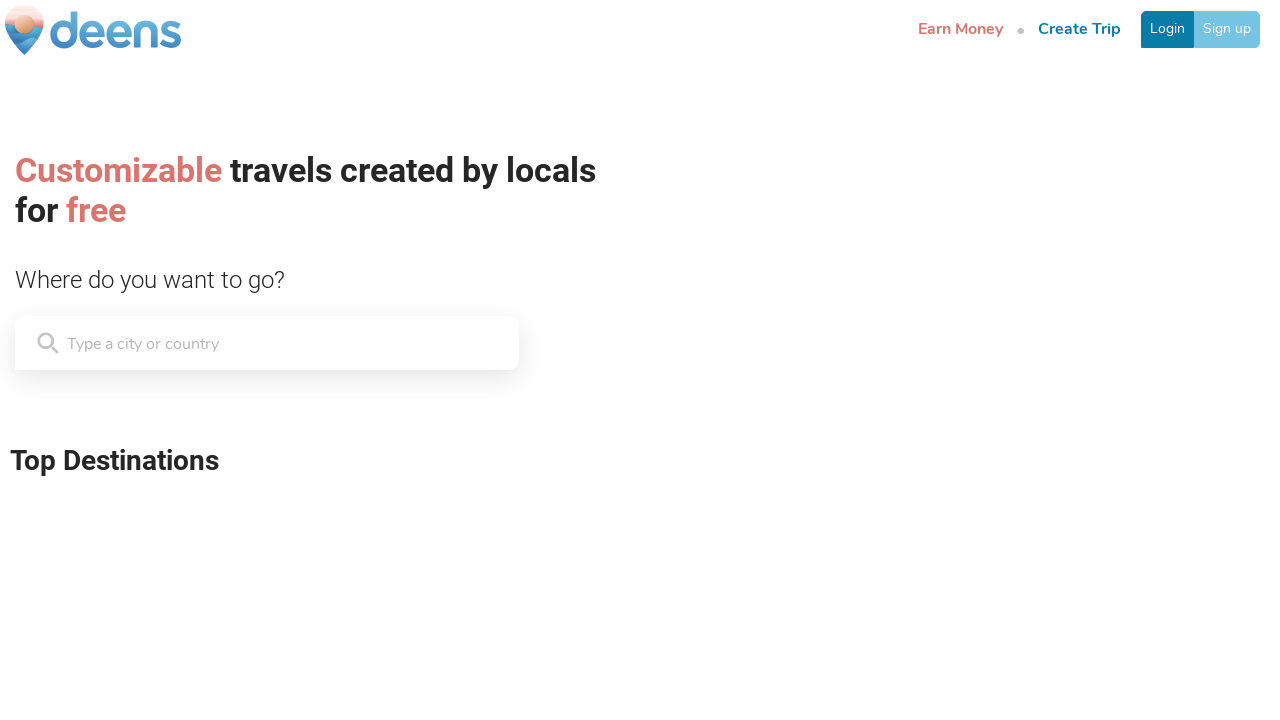

Verified landing page title is 'Deens, plan my trip!' - assertion passed
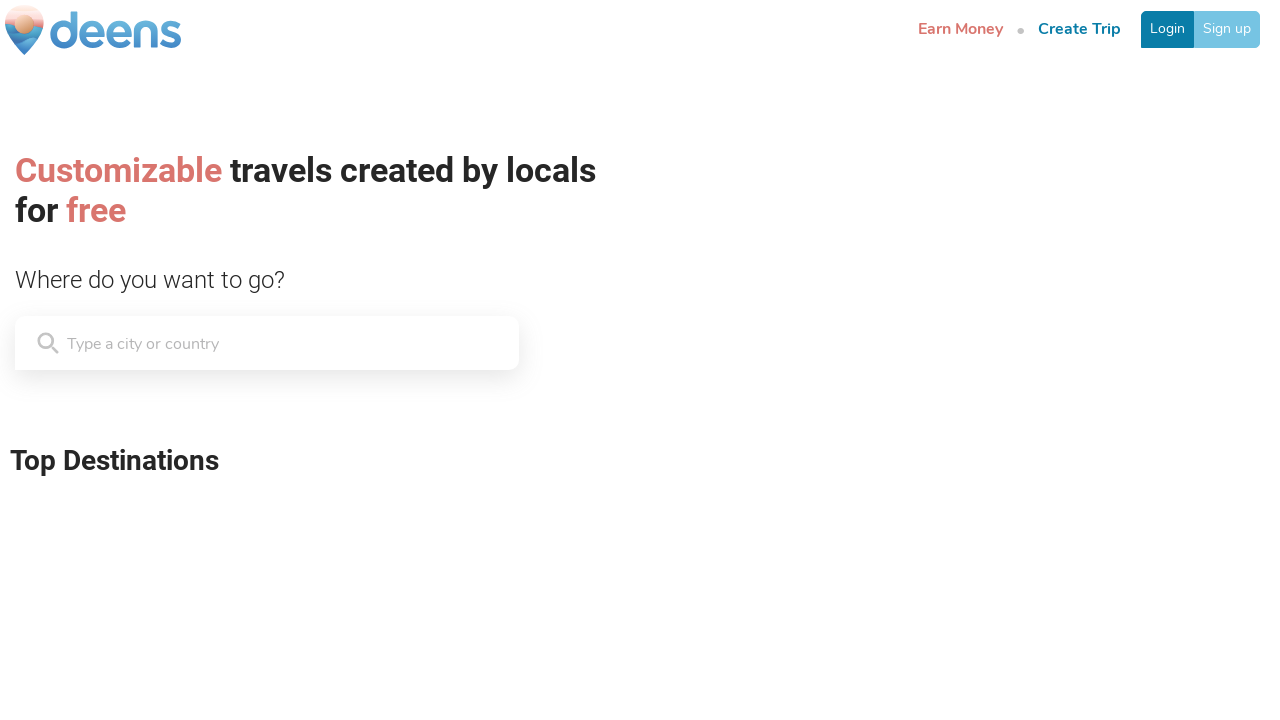

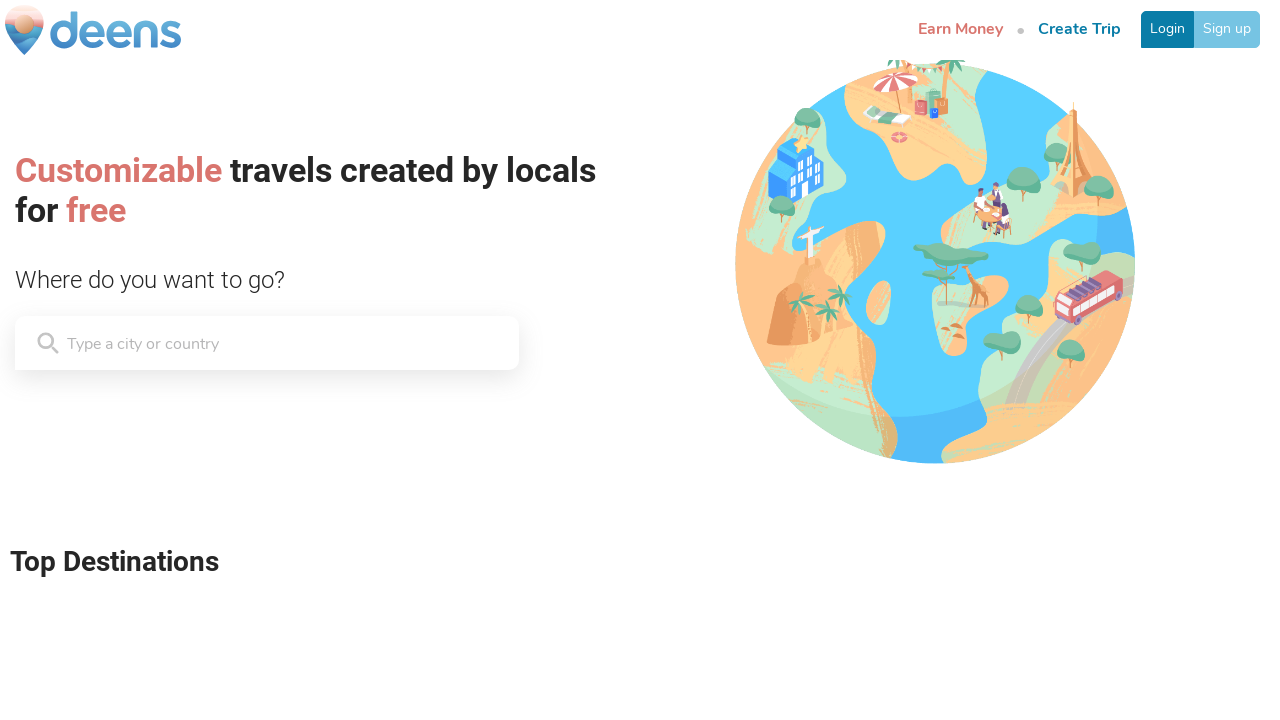